Tests accepting a JavaScript prompt with text input and verifying the entered text

Starting URL: https://the-internet.herokuapp.com/javascript_alerts

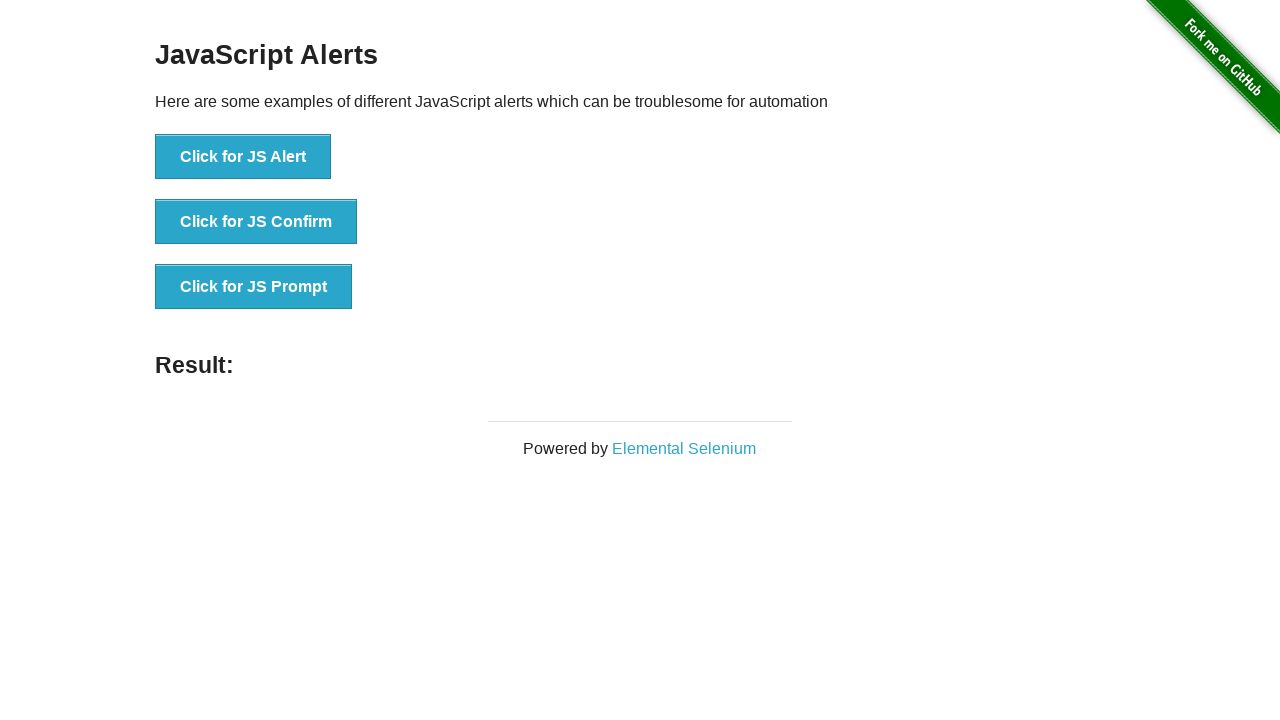

Set up dialog handler to accept prompt with text 'This is a test'
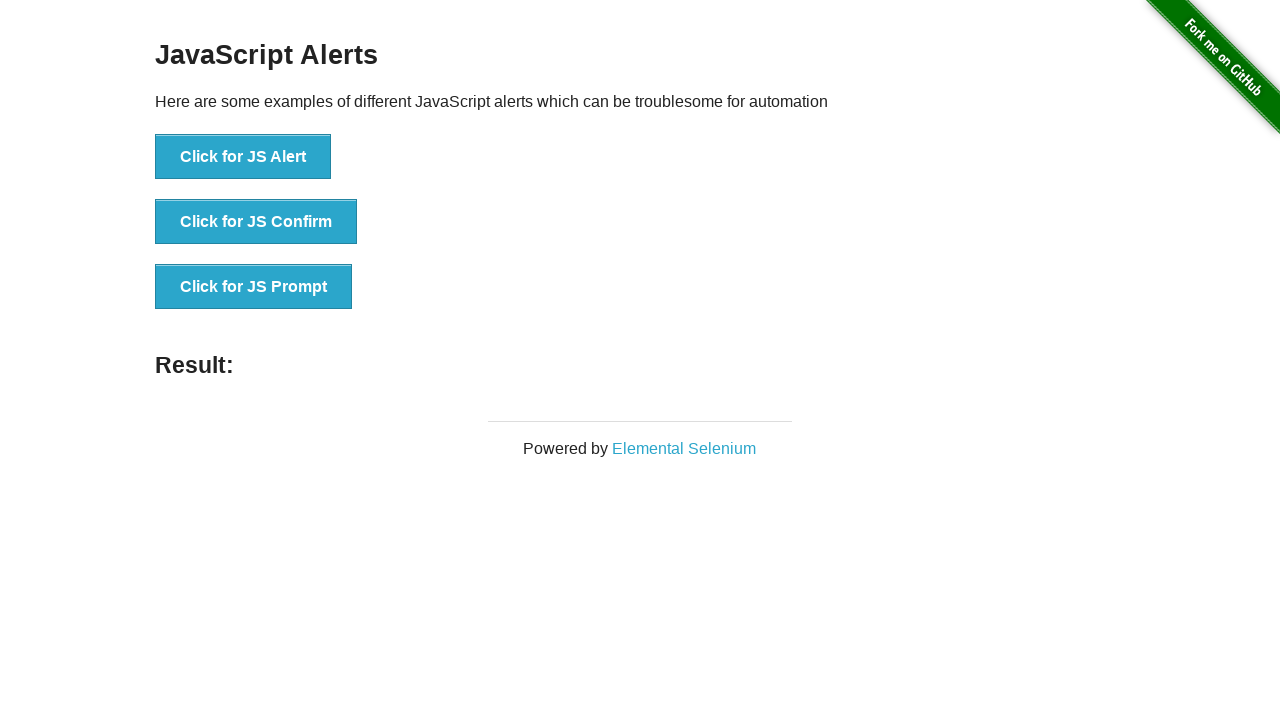

Clicked the 'Click for JS Prompt' button at (254, 287) on xpath=//*[text()='Click for JS Prompt']
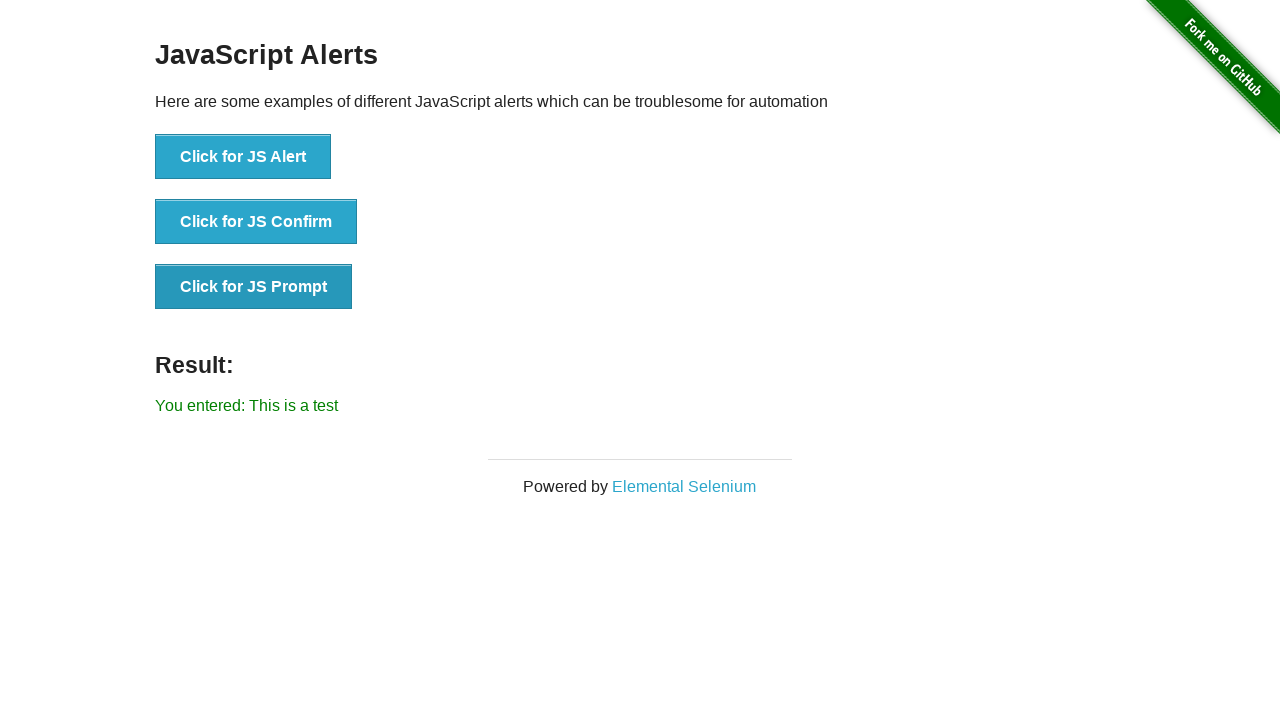

Verified result message displays 'You entered: This is a test'
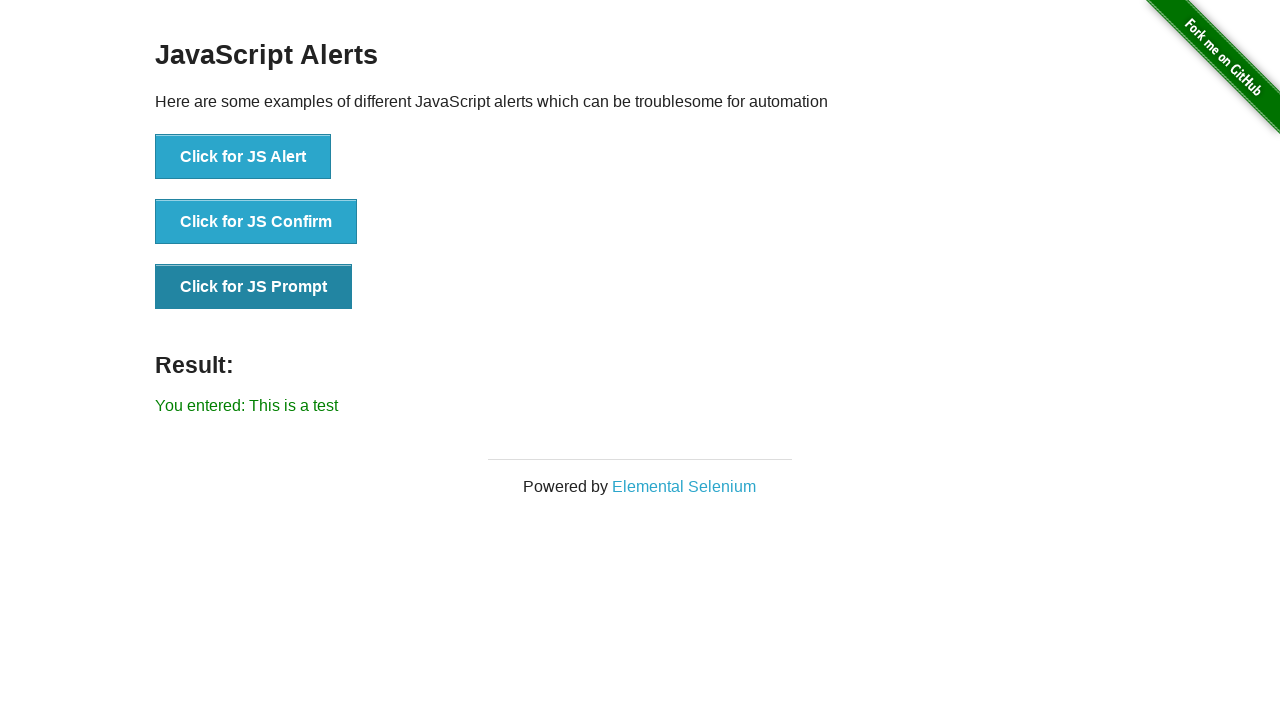

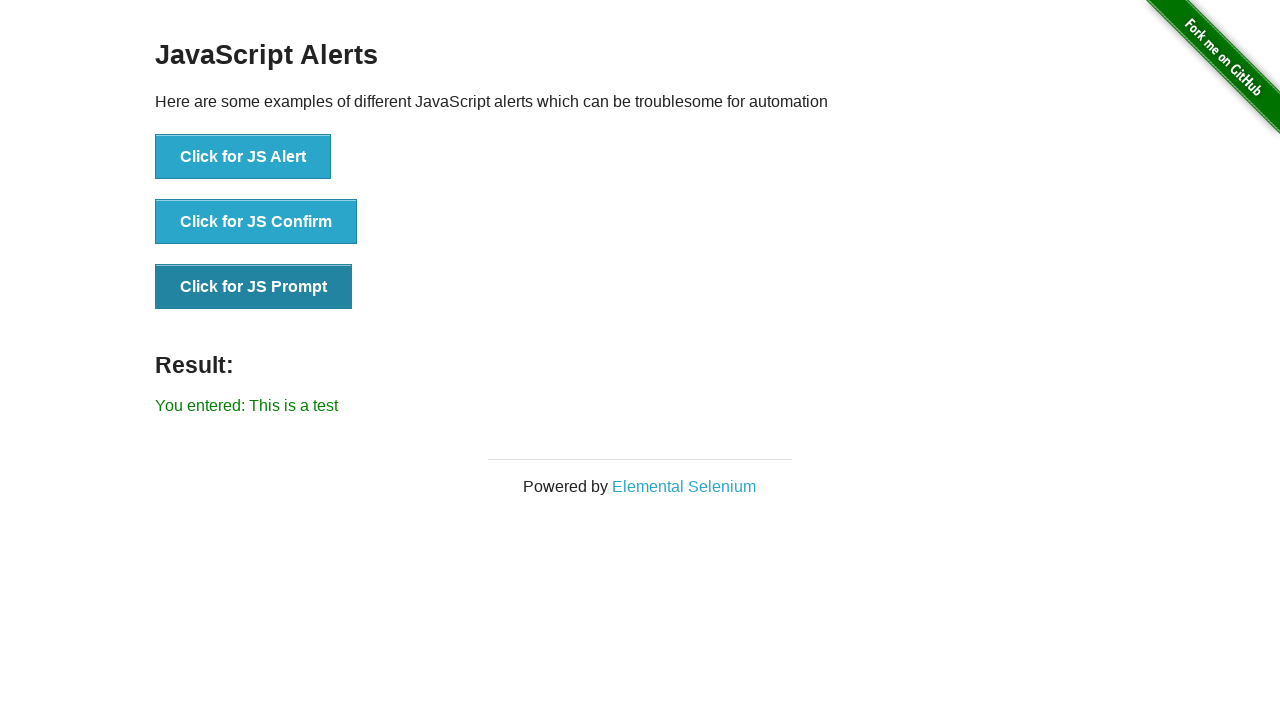